Navigates to a German sports licensing live scoreboard page and waits for the match data table to load.

Starting URL: https://lizenz.dsv.de/Live.aspx

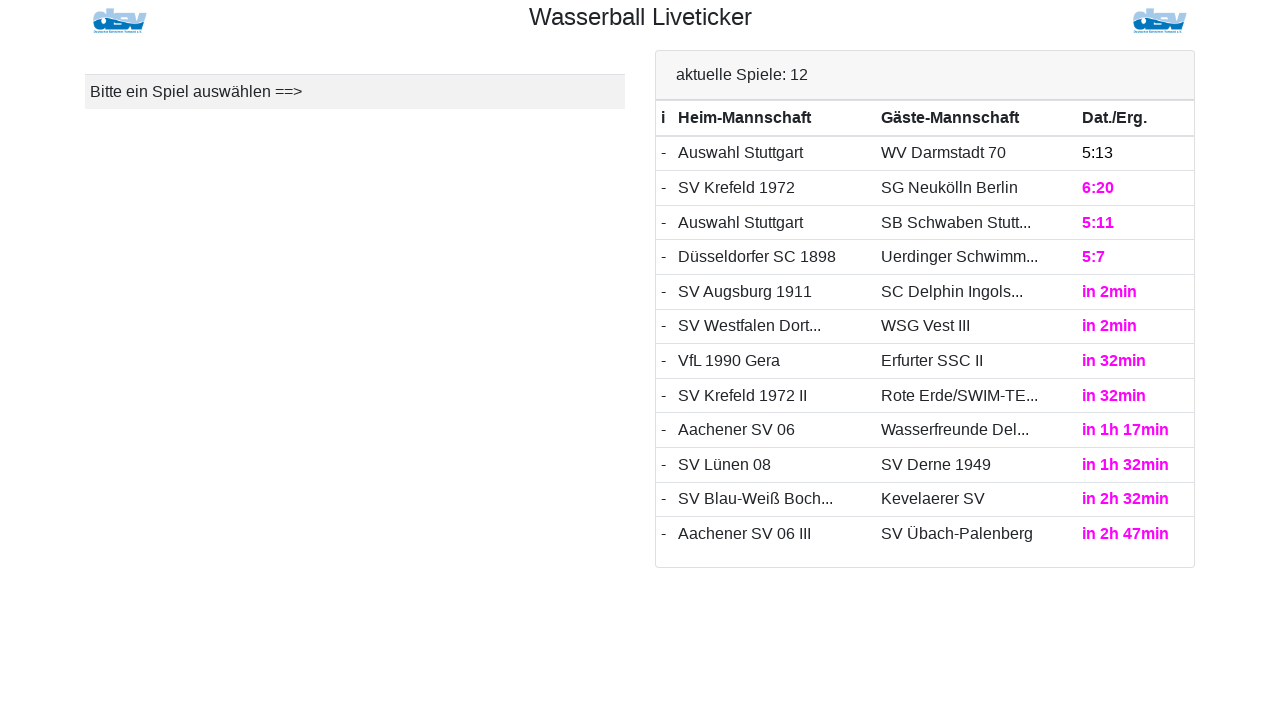

Navigated to German sports licensing live scoreboard page
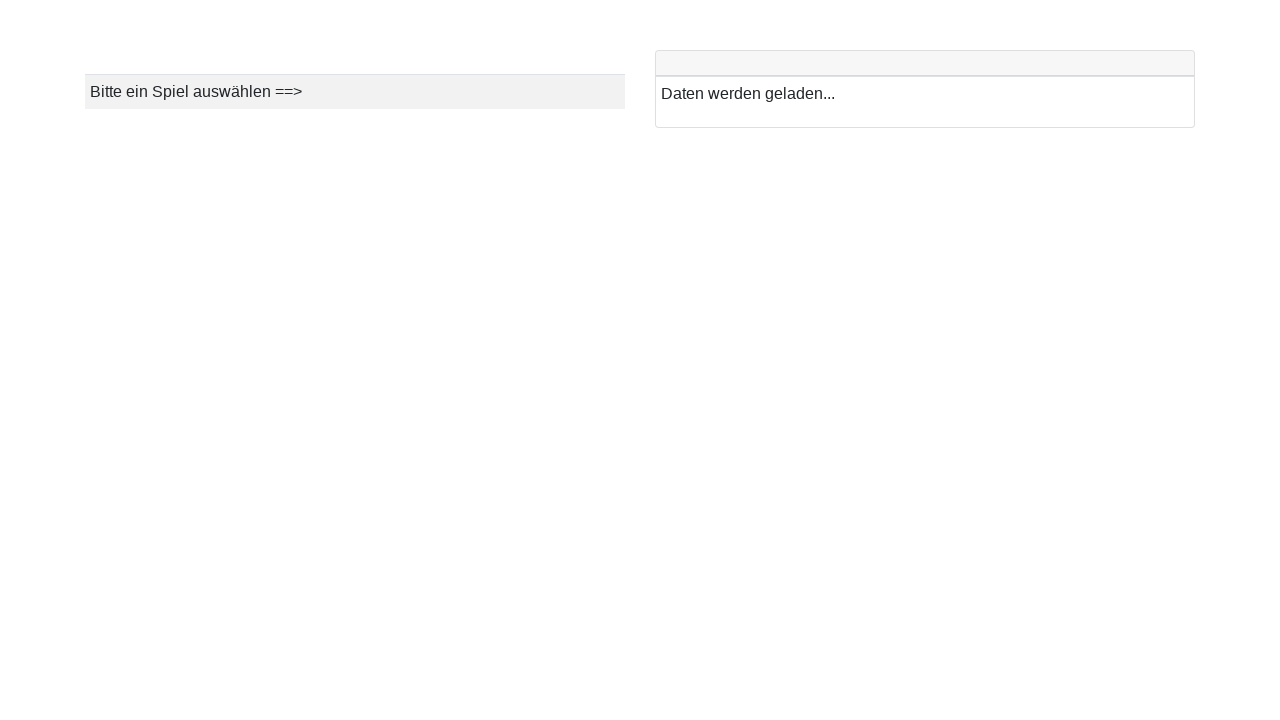

Match data table (#leftTable) loaded successfully
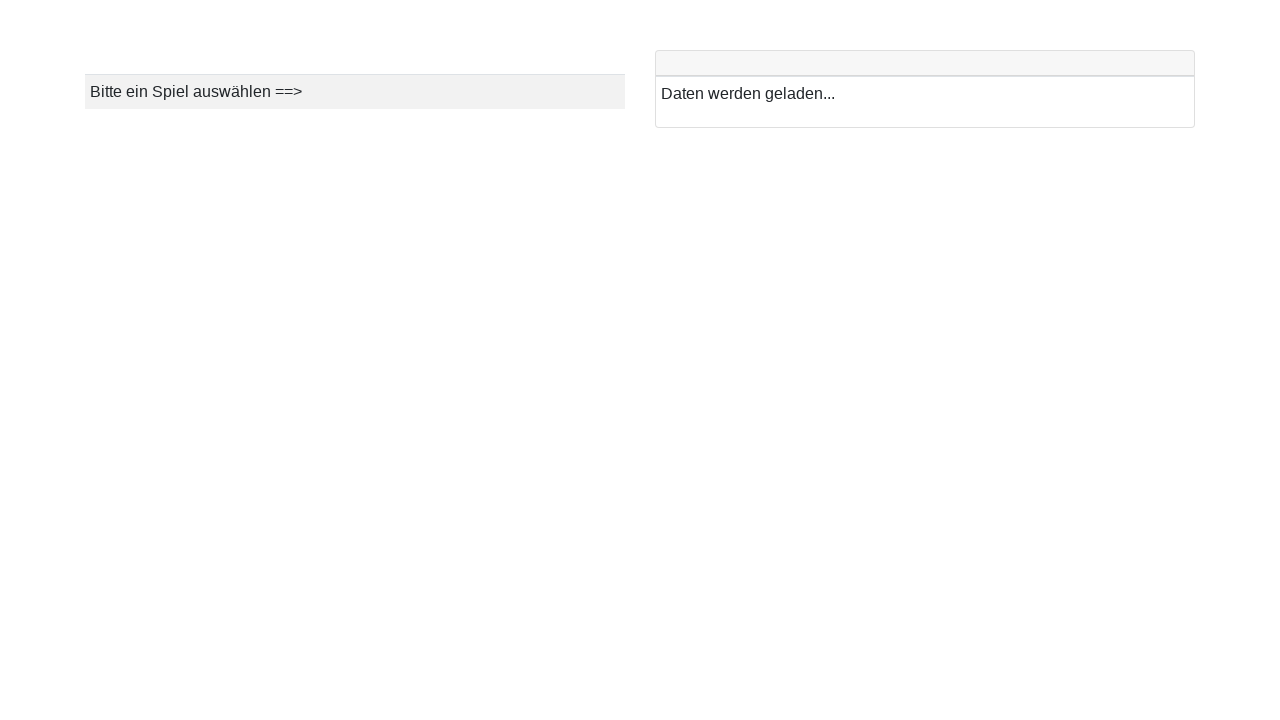

Table body with match data rows is now visible
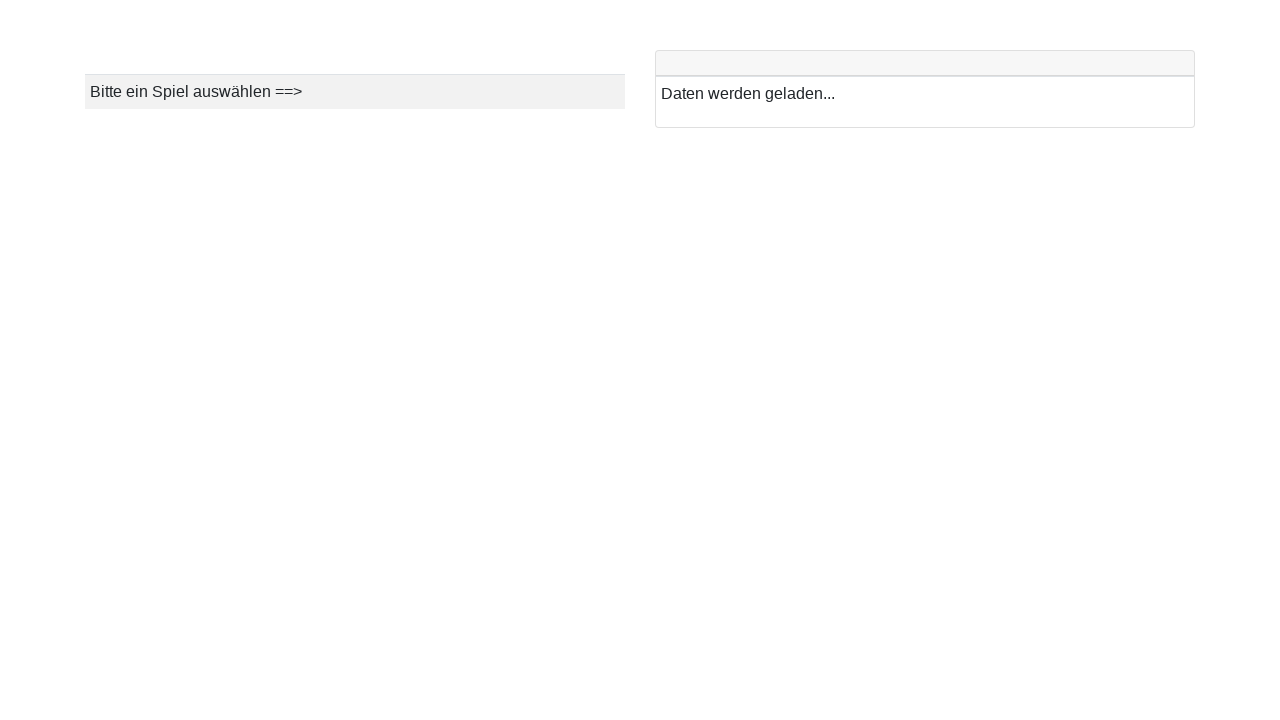

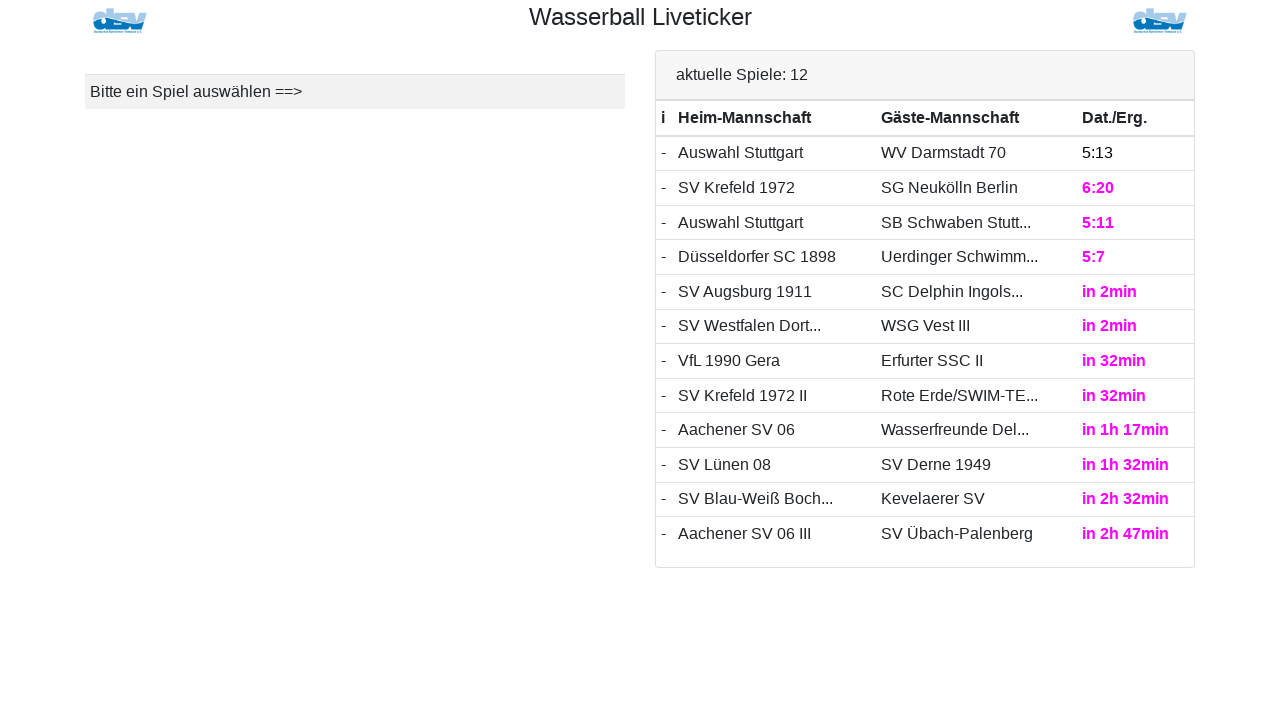